Navigates to the FreeCRM pricing page and waits for the page to fully load by checking the document ready state.

Starting URL: https://classic.freecrm.com/pricing.html

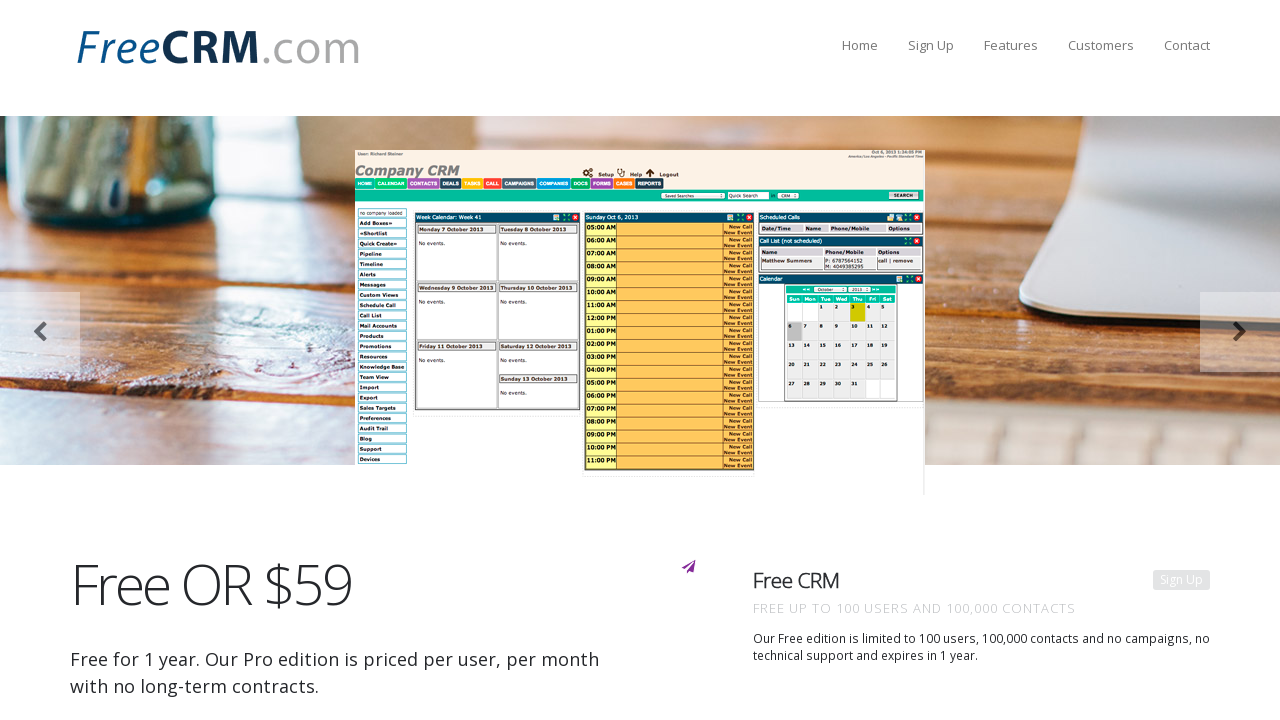

Navigated to FreeCRM pricing page at https://classic.freecrm.com/pricing.html
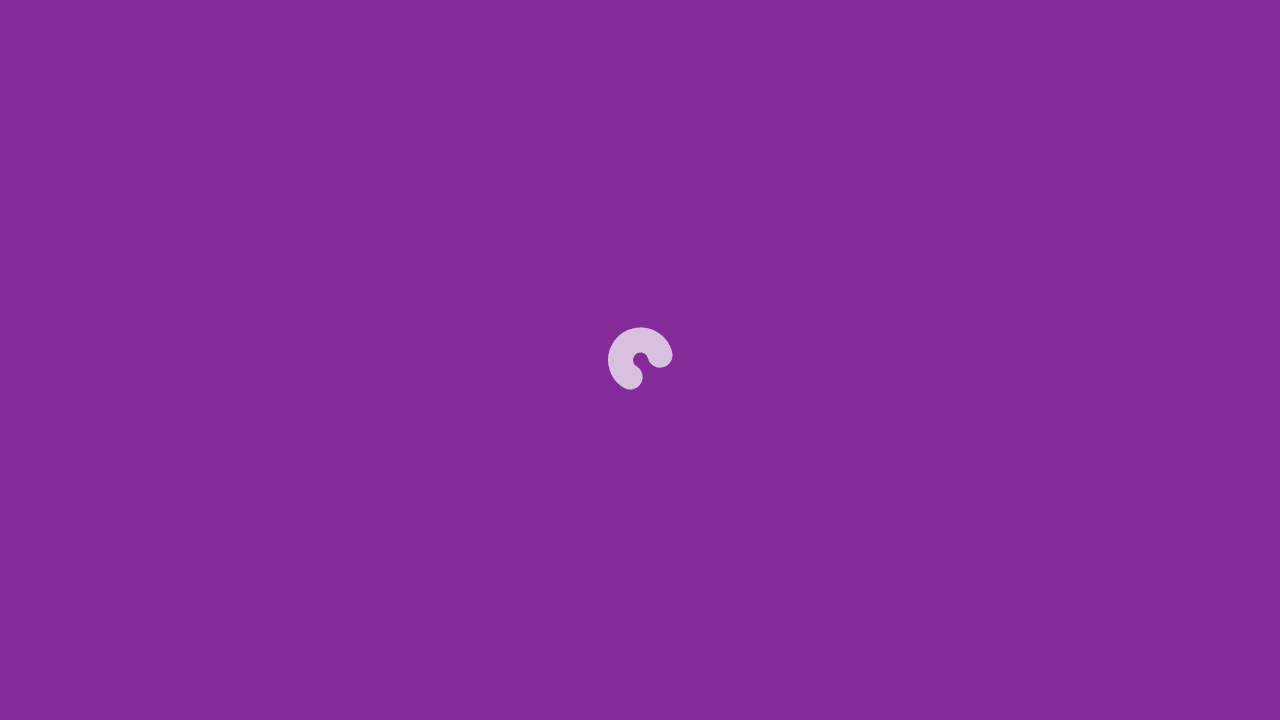

Page reached 'load' state - all resources loaded
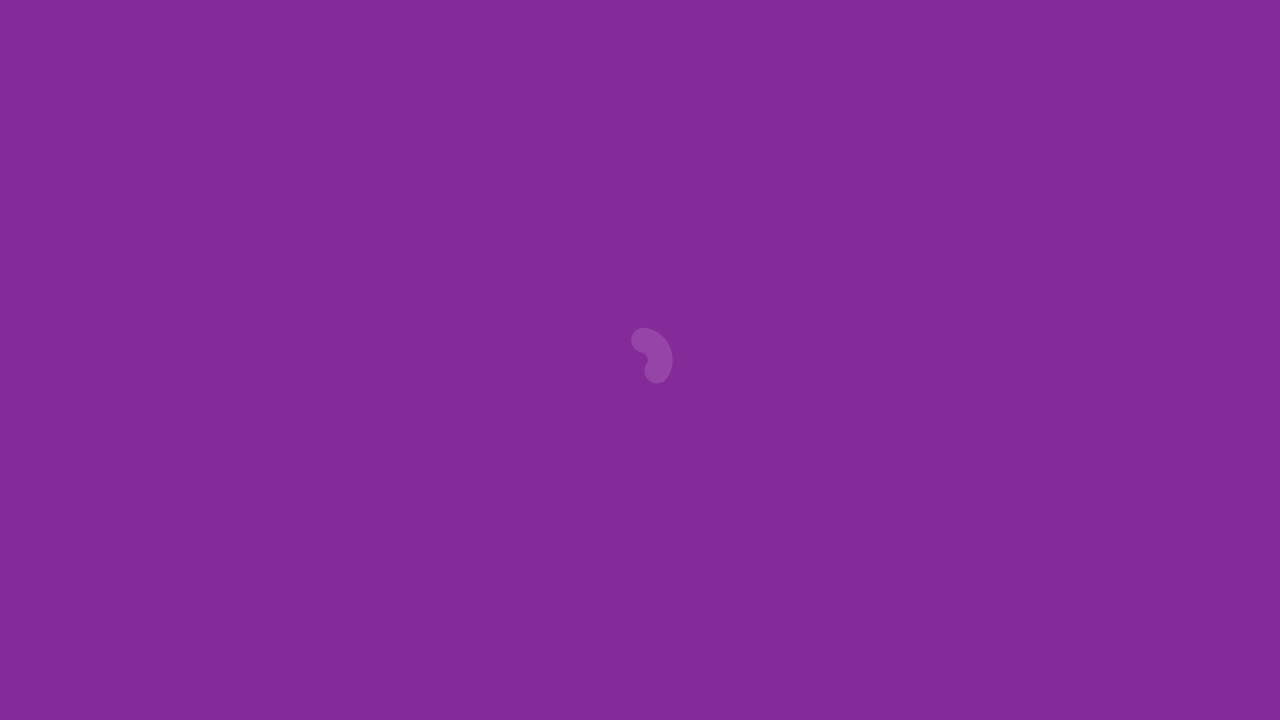

Page reached 'domcontentloaded' state - DOM is ready
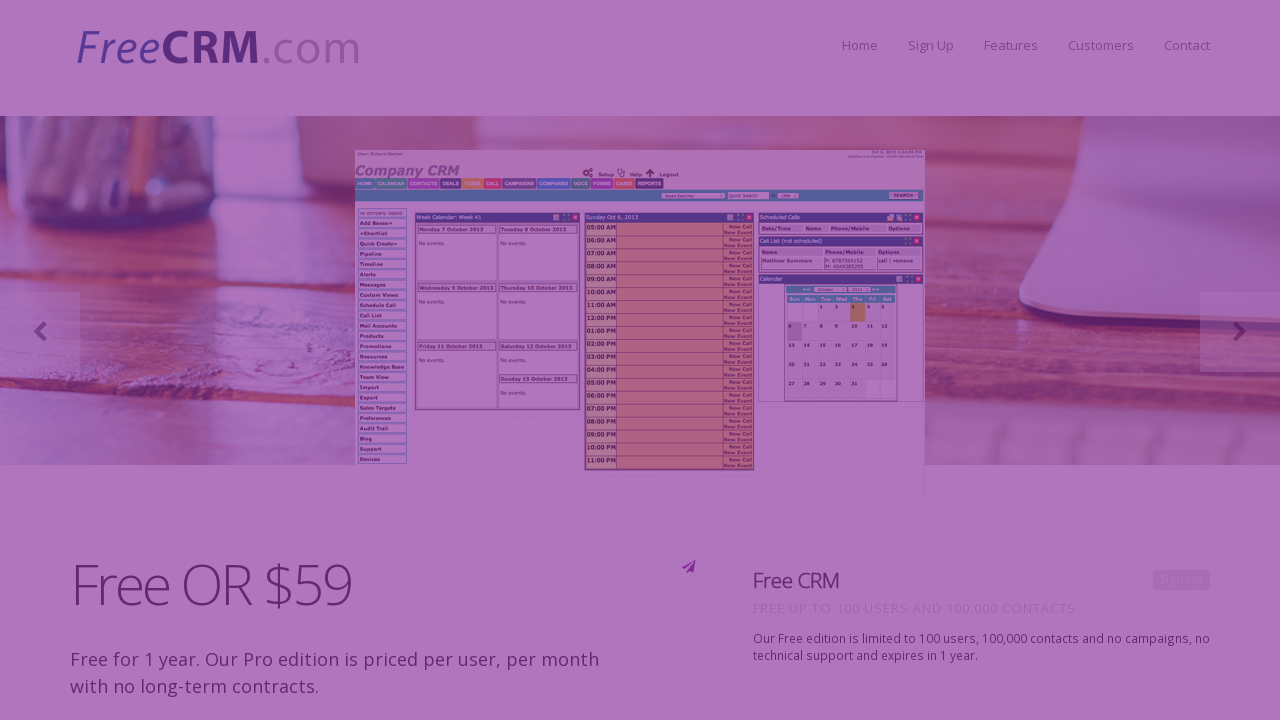

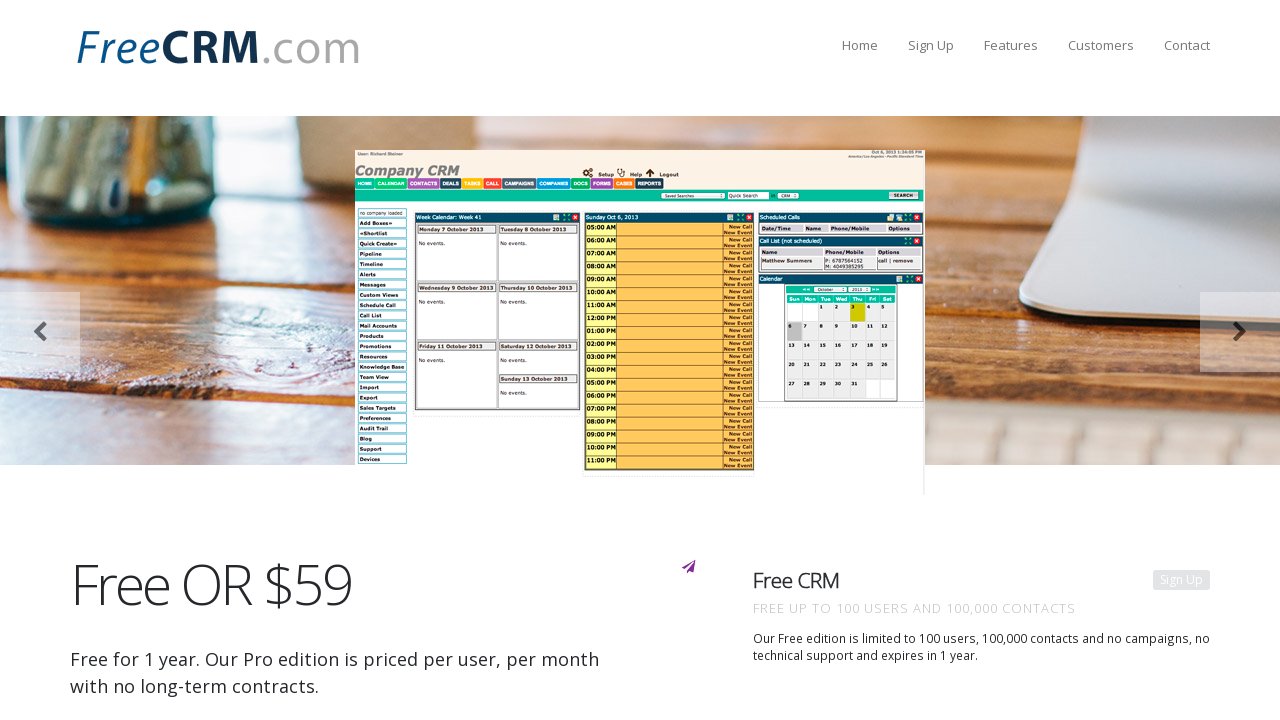